Tests drag and drop functionality on JQuery UI by dragging a draggable element to a droppable target area

Starting URL: https://jqueryui.com/droppable/

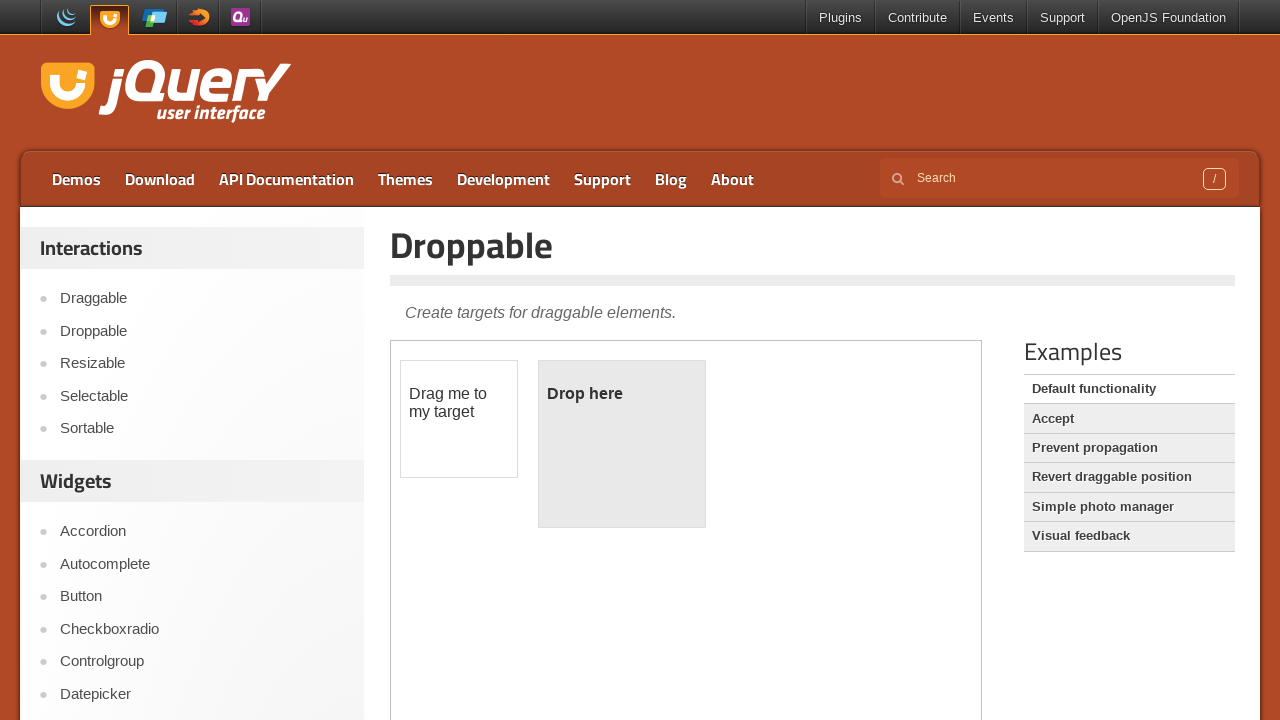

Demo iframe loaded on jQuery UI droppable page
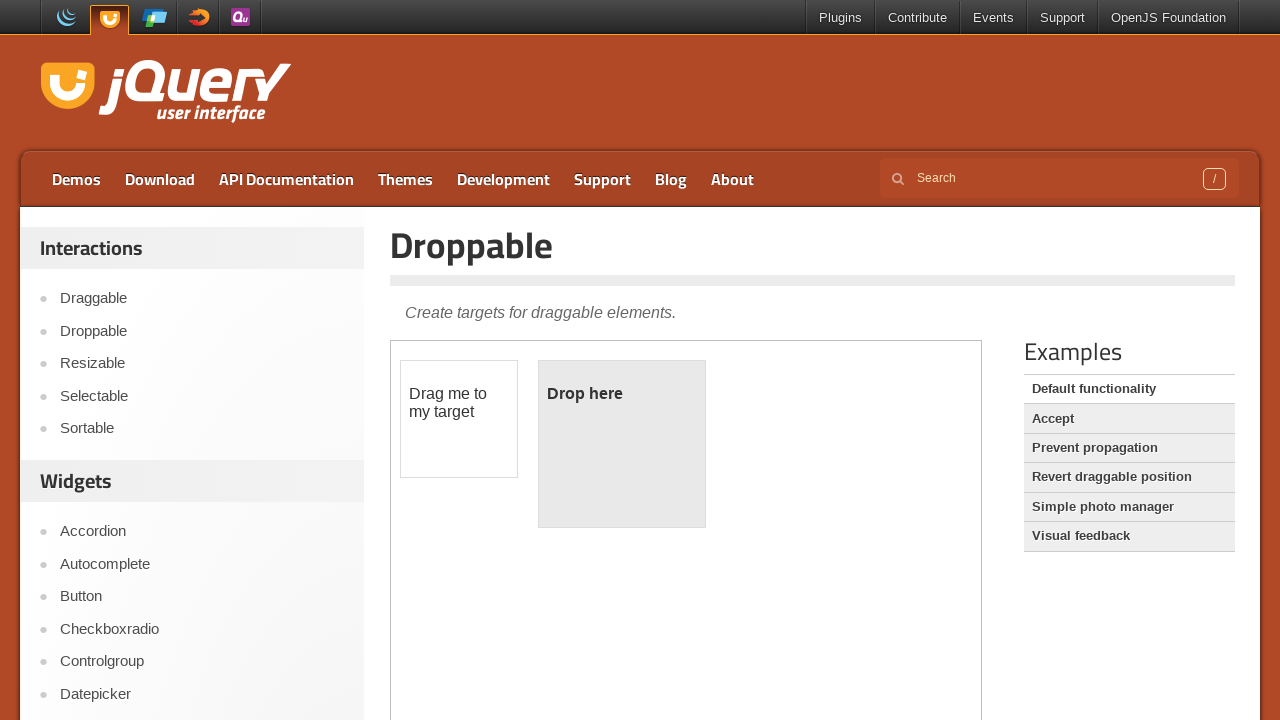

Located and switched to demo iframe
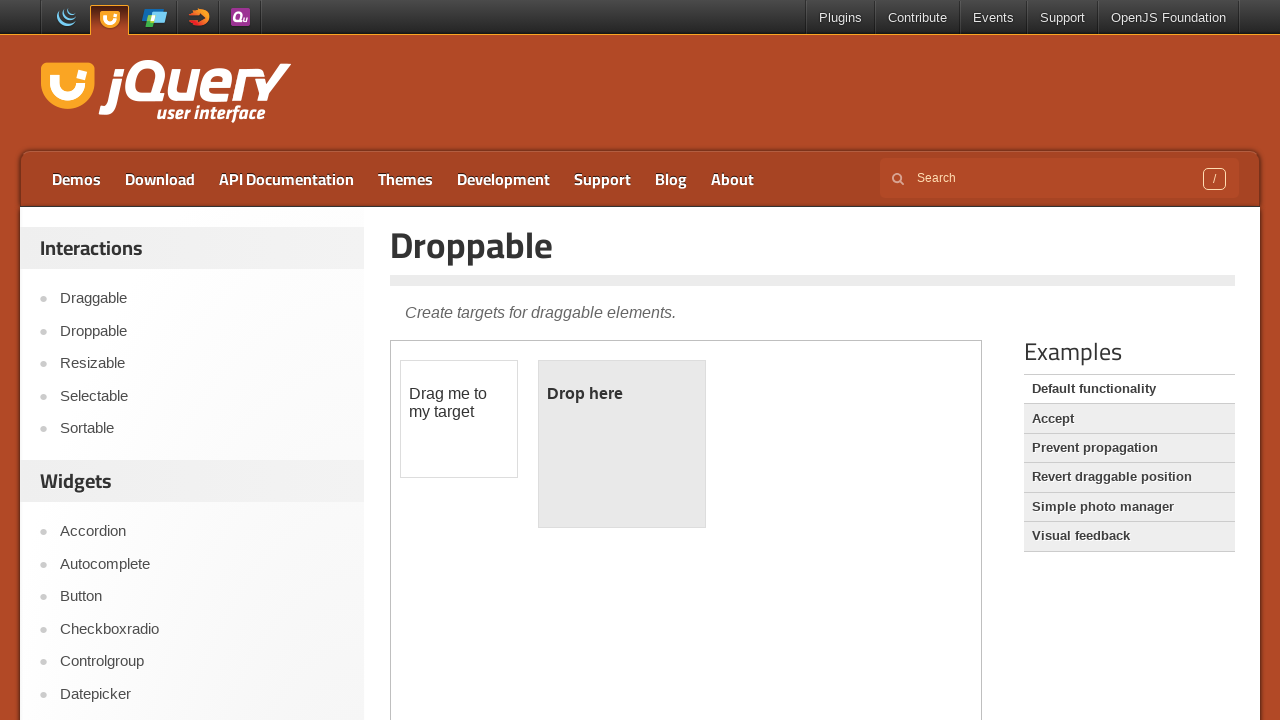

Dragged draggable element to droppable target area at (622, 444)
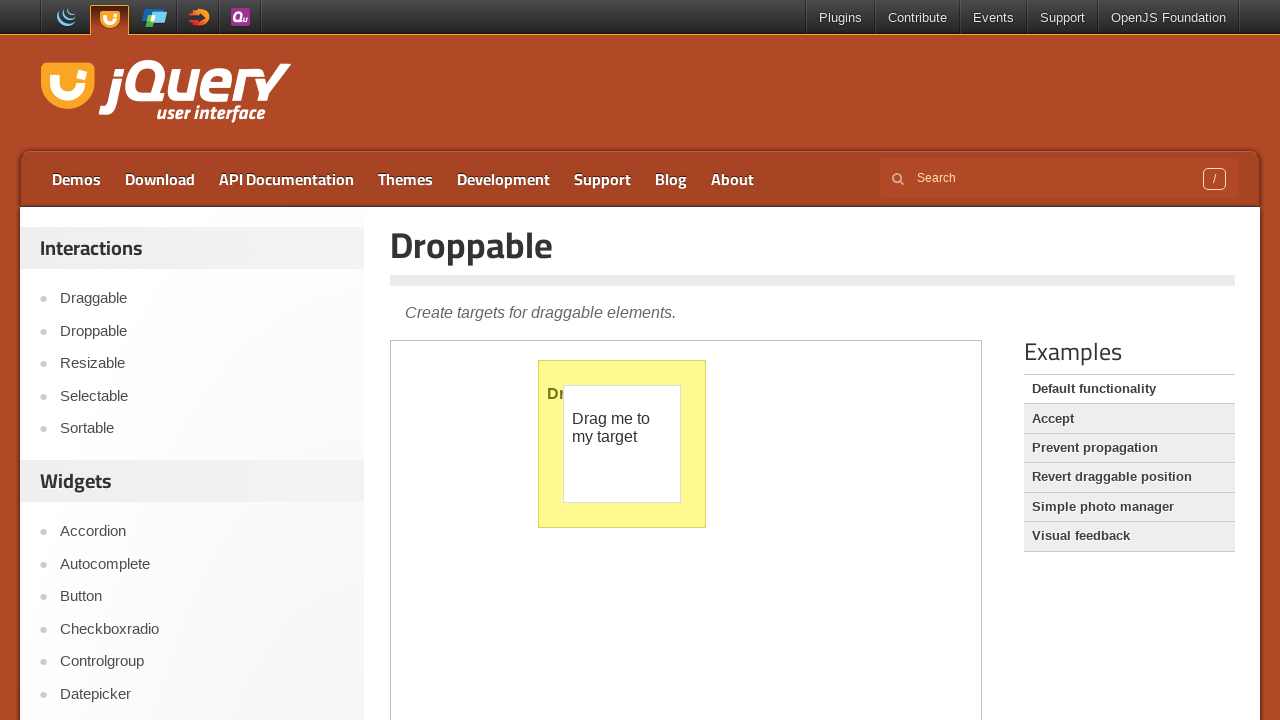

Verified drop was successful - 'Dropped!' text appeared in target
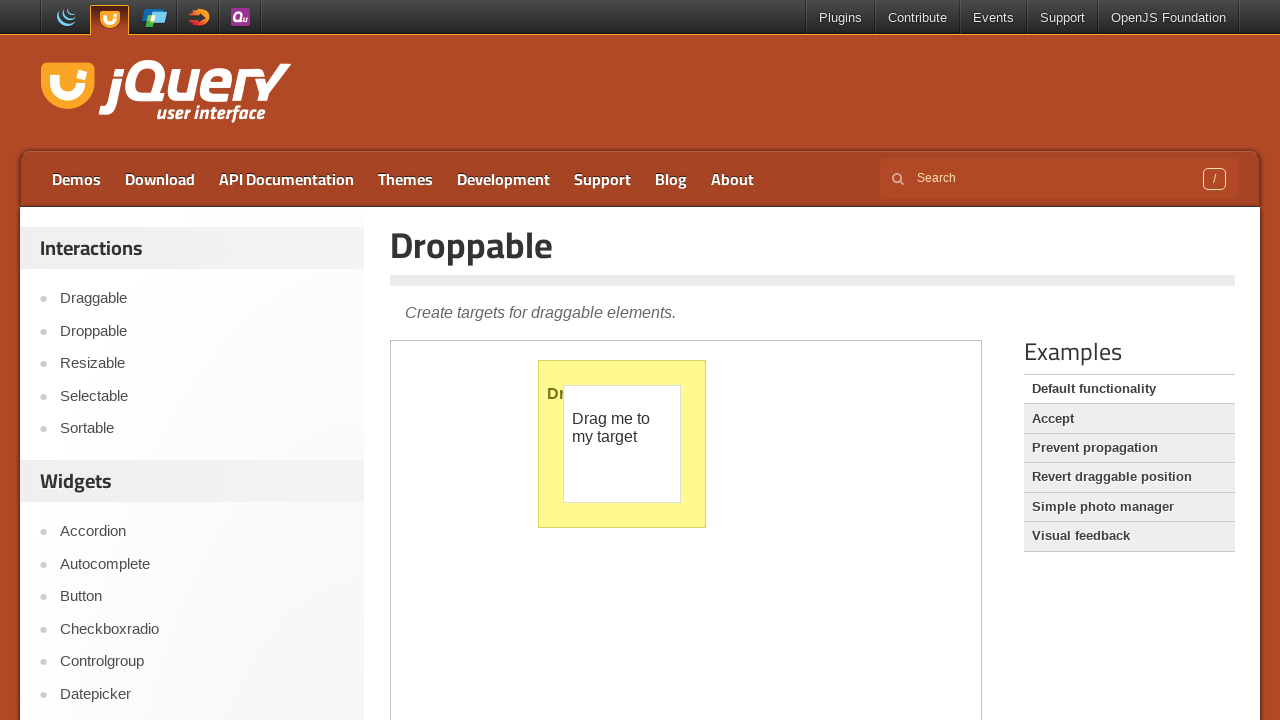

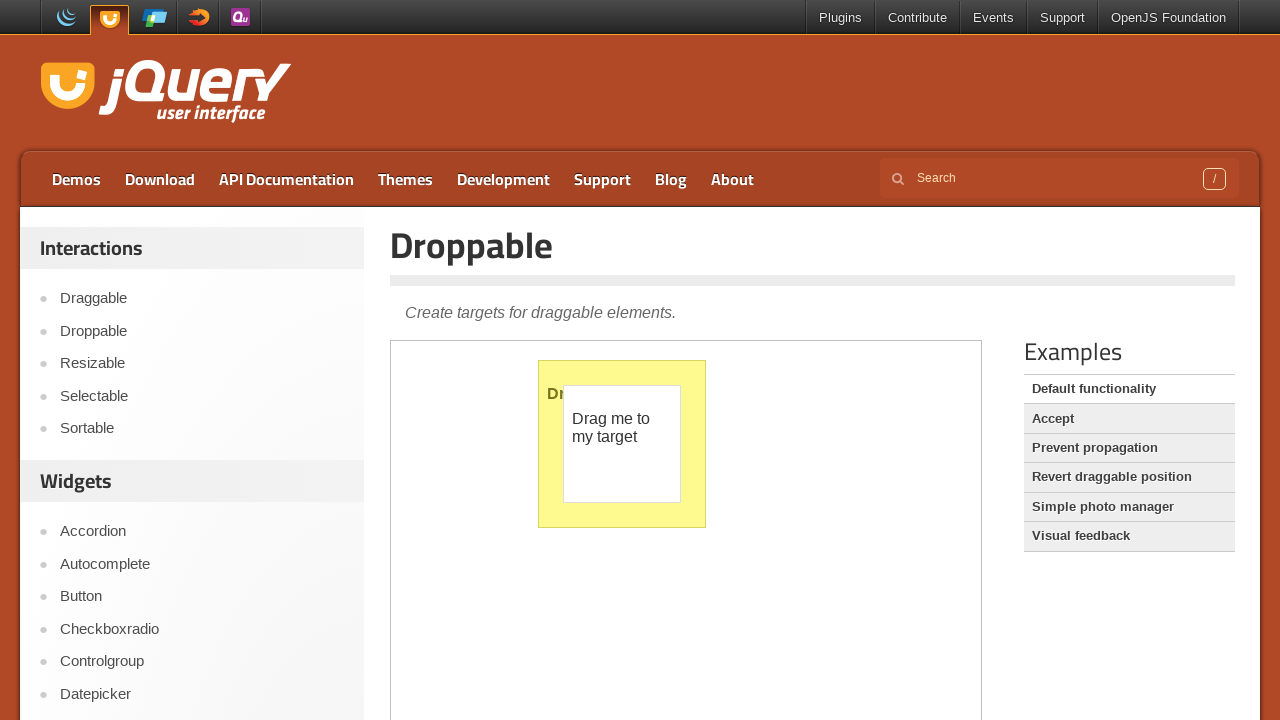